Tests JavaScript alert box functionality by clicking a button to trigger an alert, accepting it, then clicking again to trigger another alert and dismissing it.

Starting URL: http://testautomationpractice.blogspot.com/

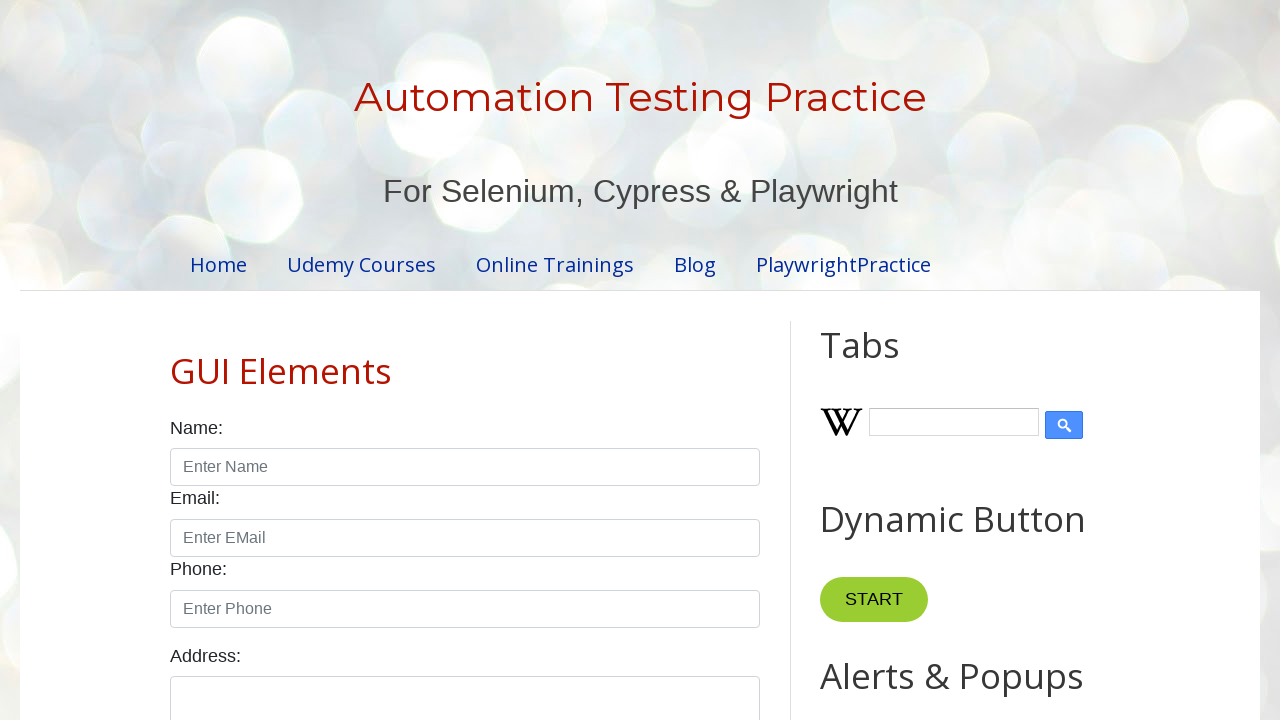

Set up dialog handler to accept first alert
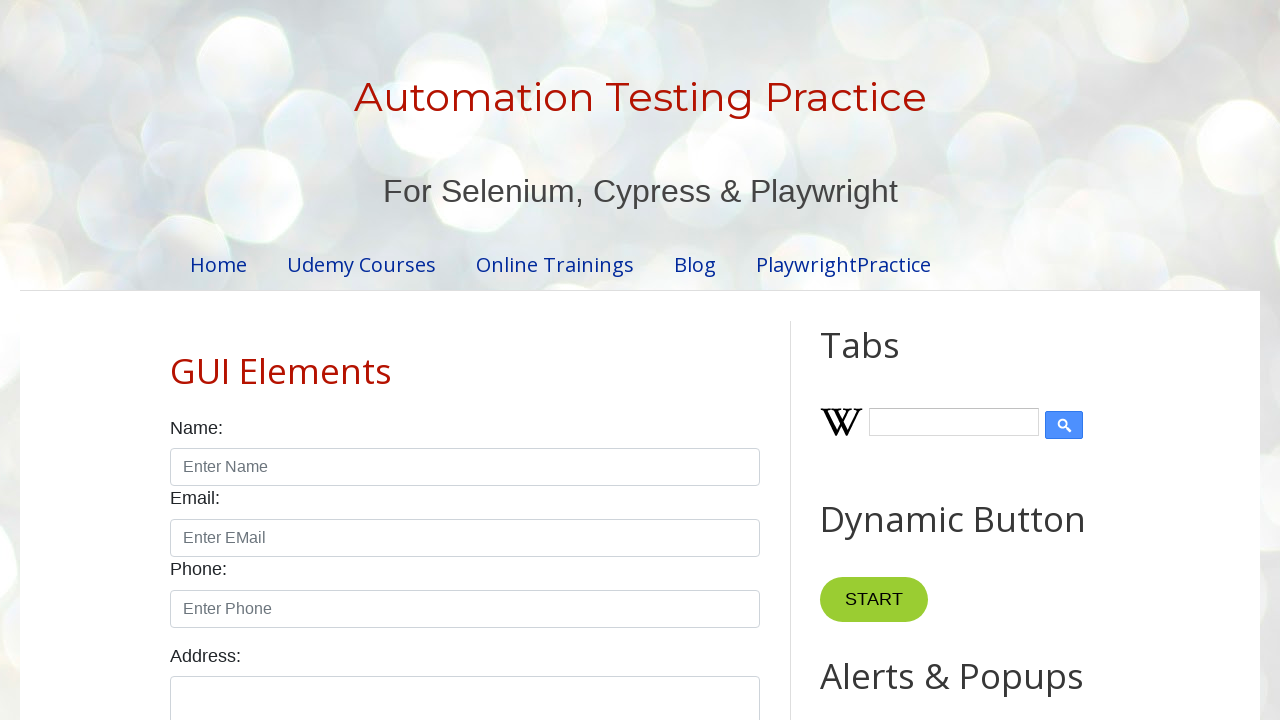

Clicked button to trigger first alert box at (880, 361) on [onclick='myFunction()']
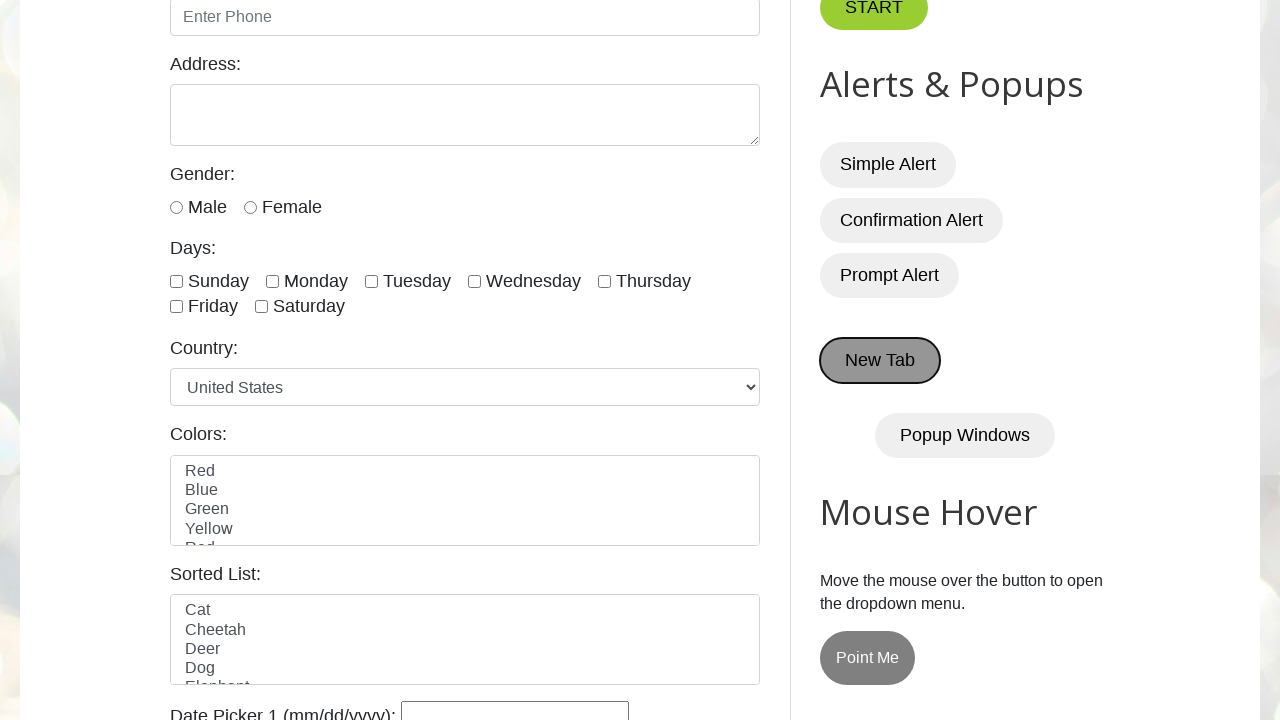

Waited 1000ms for alert to be processed
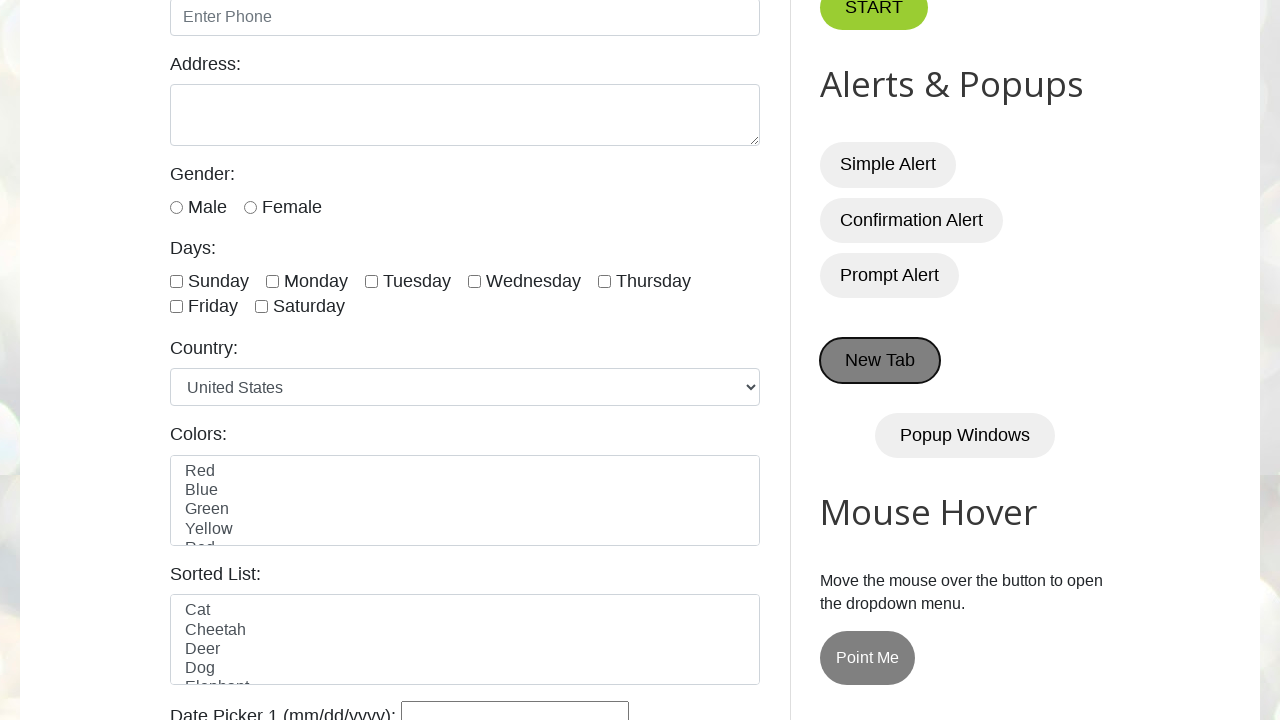

Set up dialog handler to dismiss second alert and print message
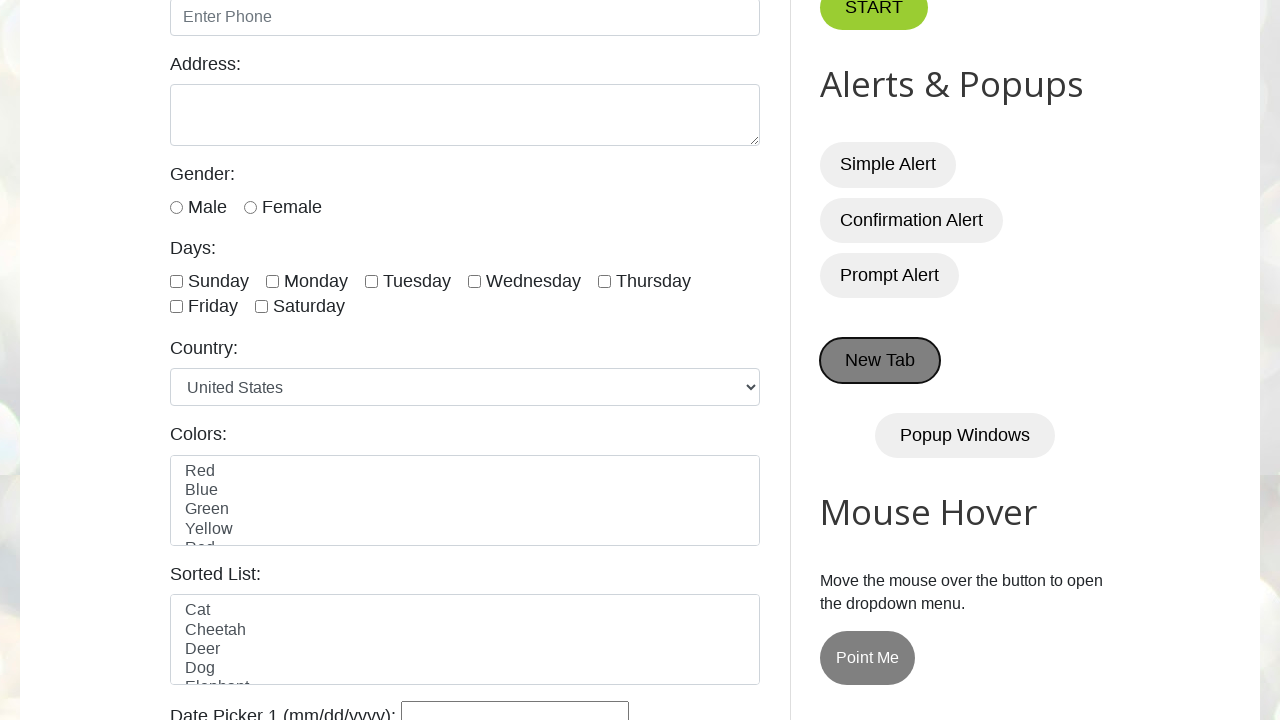

Clicked button to trigger second alert box at (880, 361) on [onclick='myFunction()']
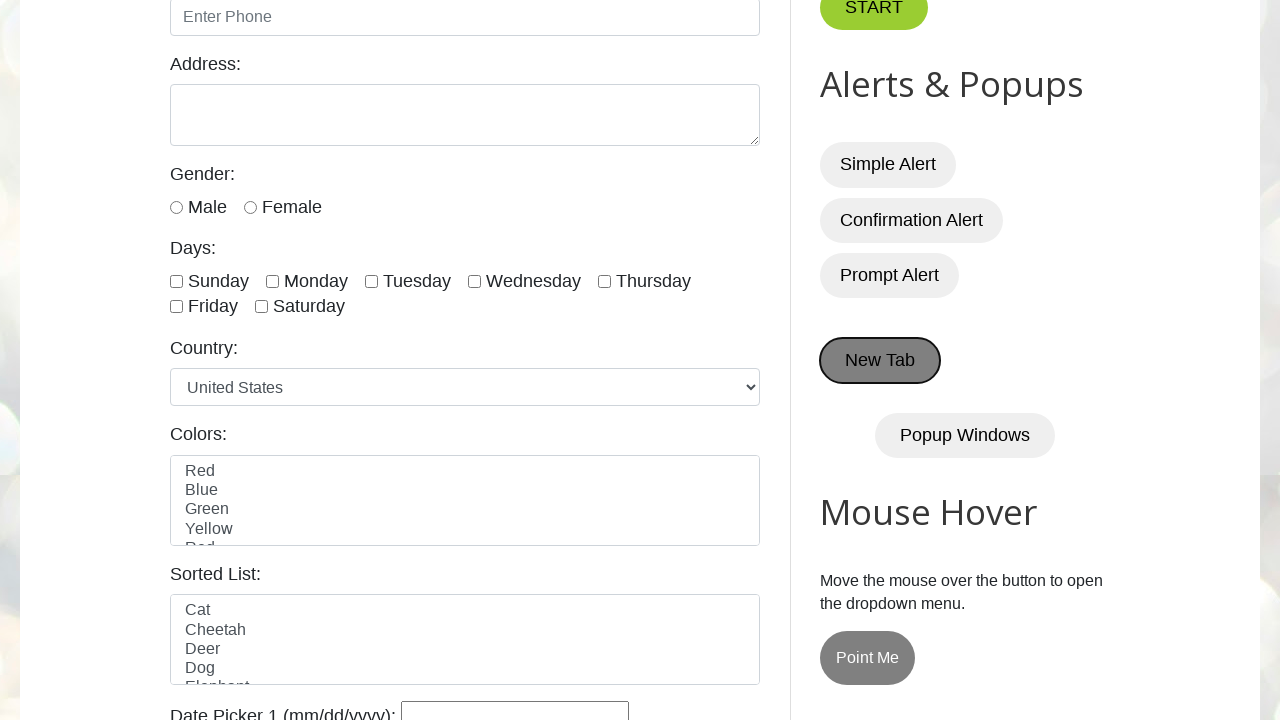

Waited 1000ms for second alert to be processed
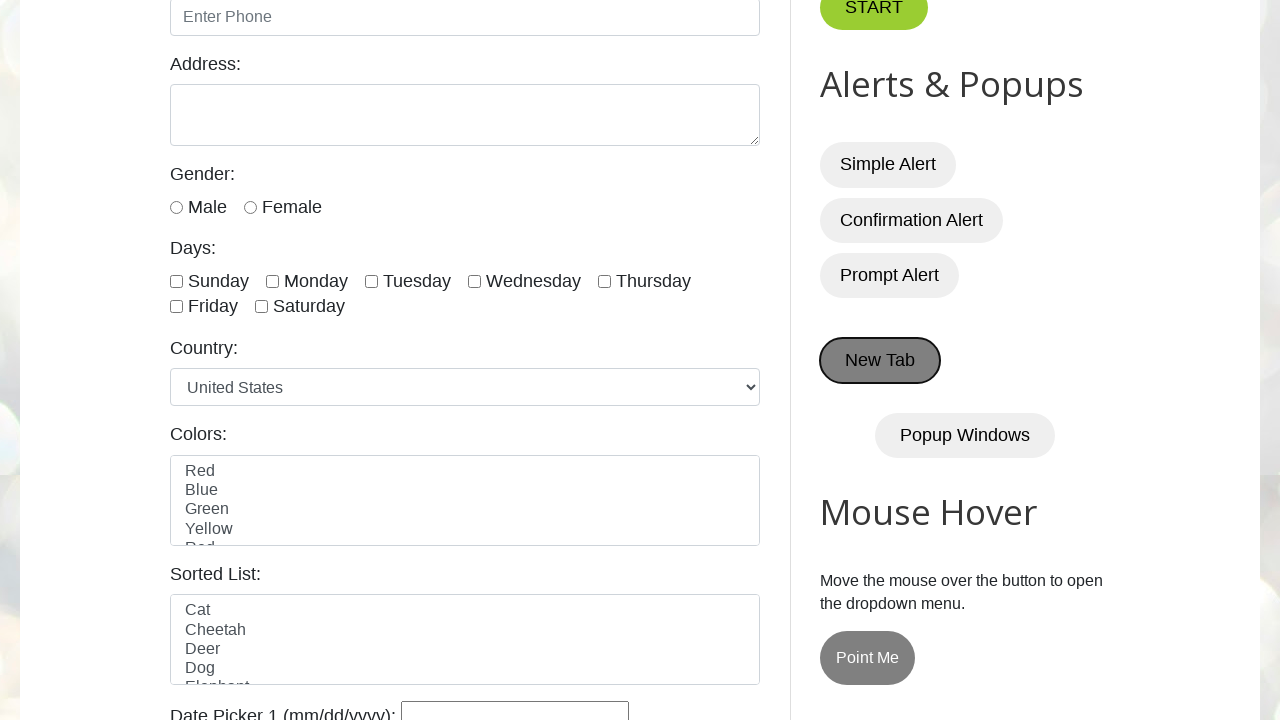

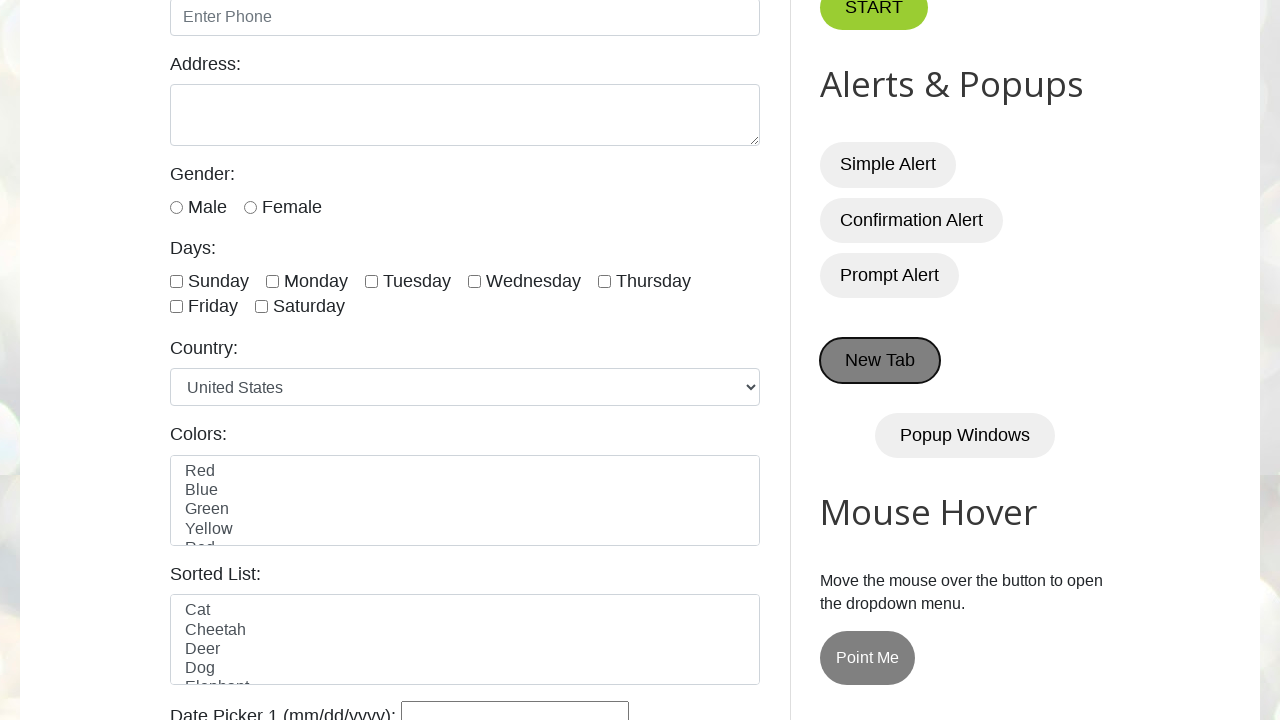